Tests navigation to the Shifting Content section and clicks on Example 1: Menu Element, then verifies menu elements are present on the page

Starting URL: https://the-internet.herokuapp.com/

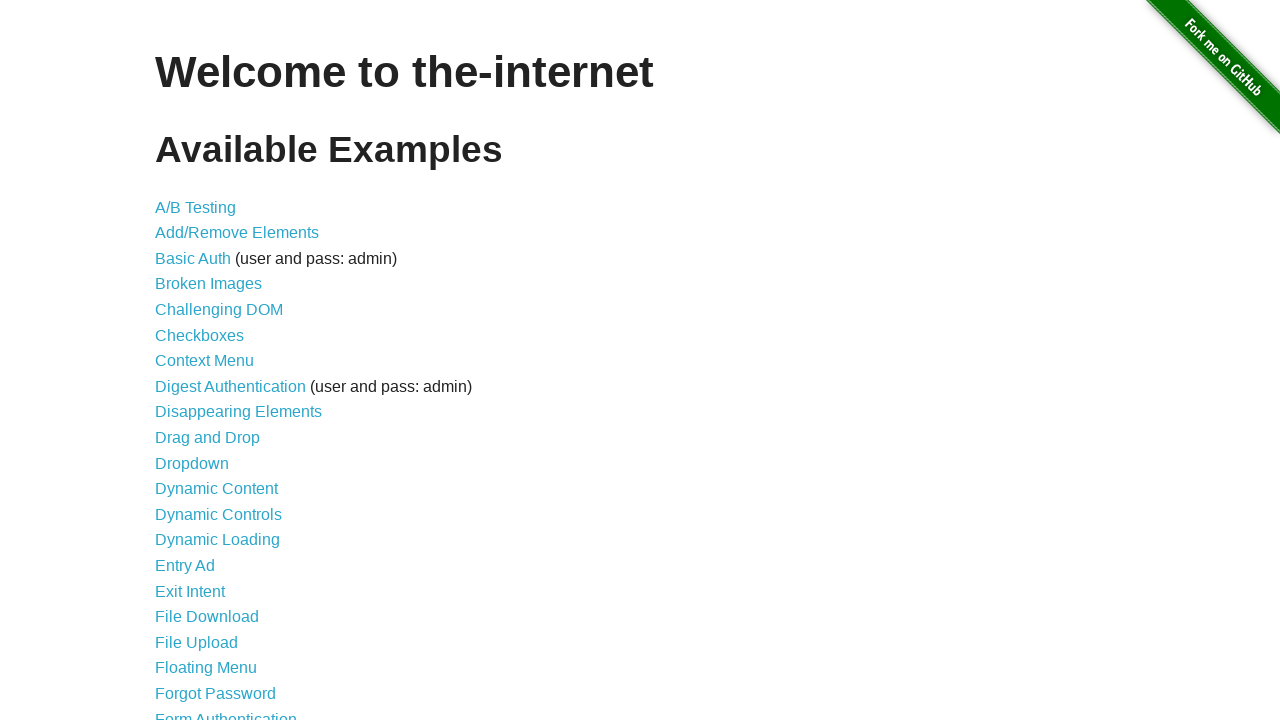

Clicked on Shifting Content link at (212, 523) on text=Shifting Content
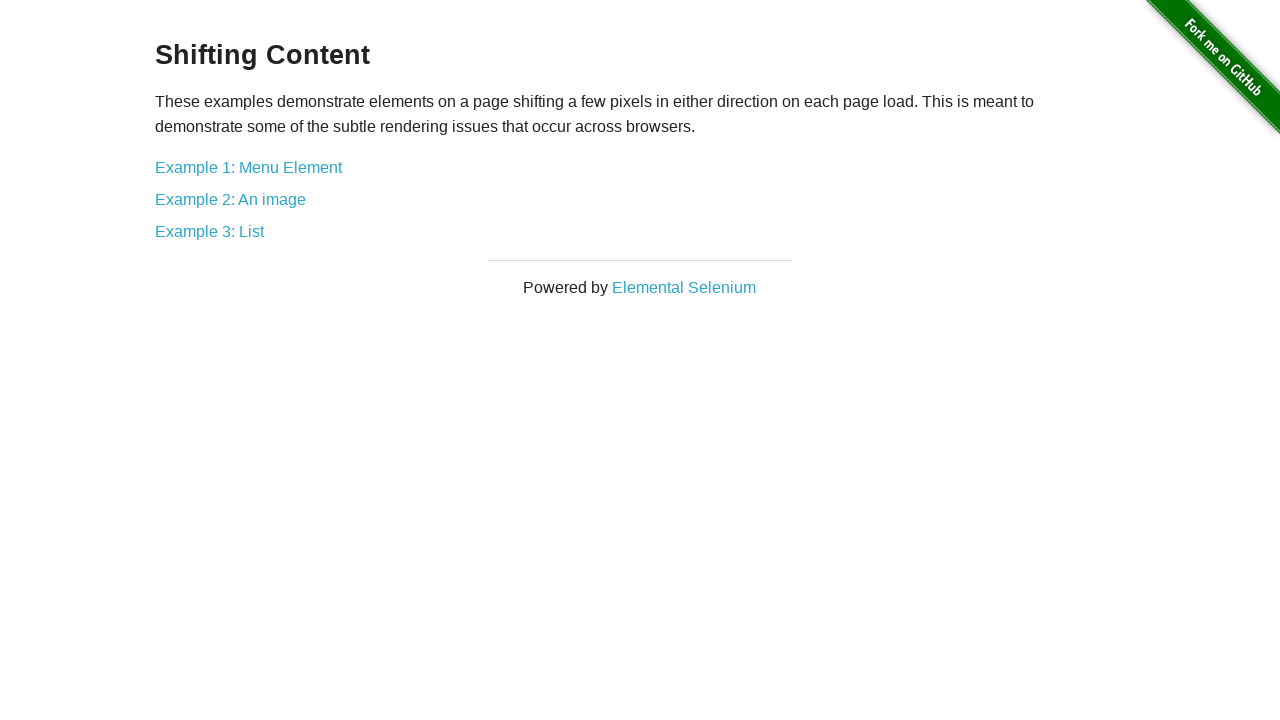

Clicked on Example 1: Menu Element link at (248, 167) on text=Example 1: Menu Element
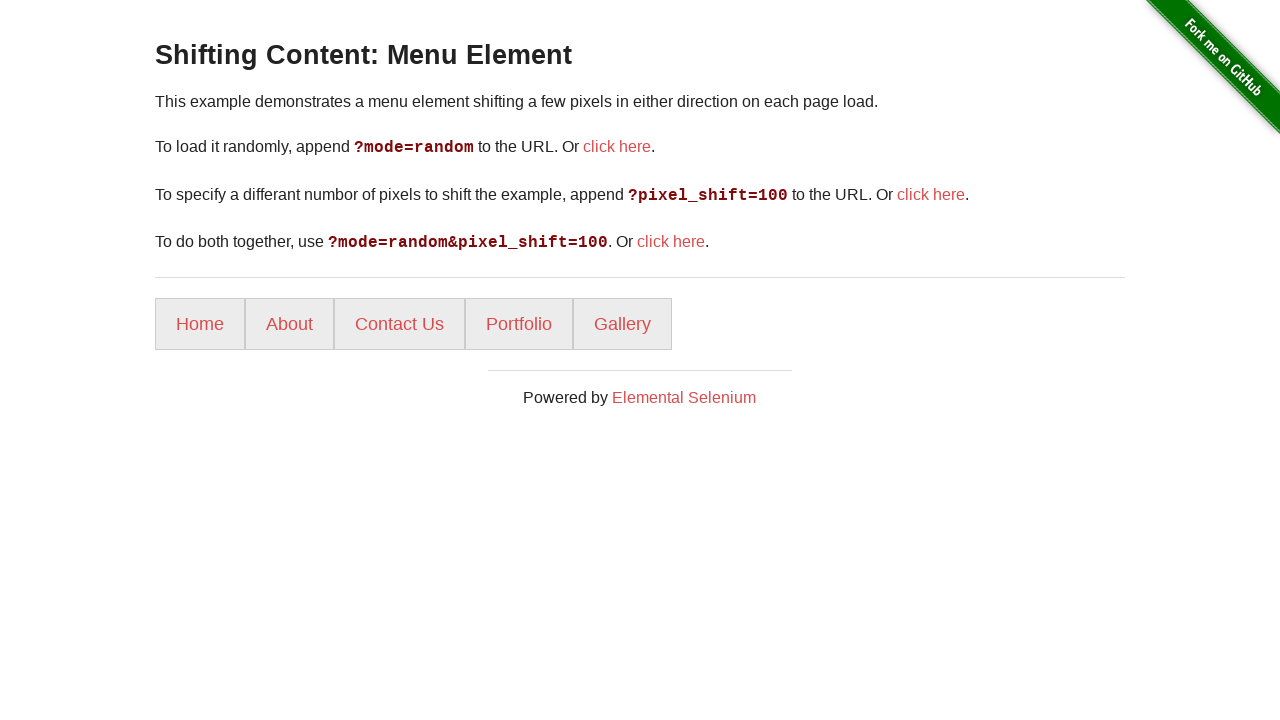

Menu elements loaded and verified to be present on the page
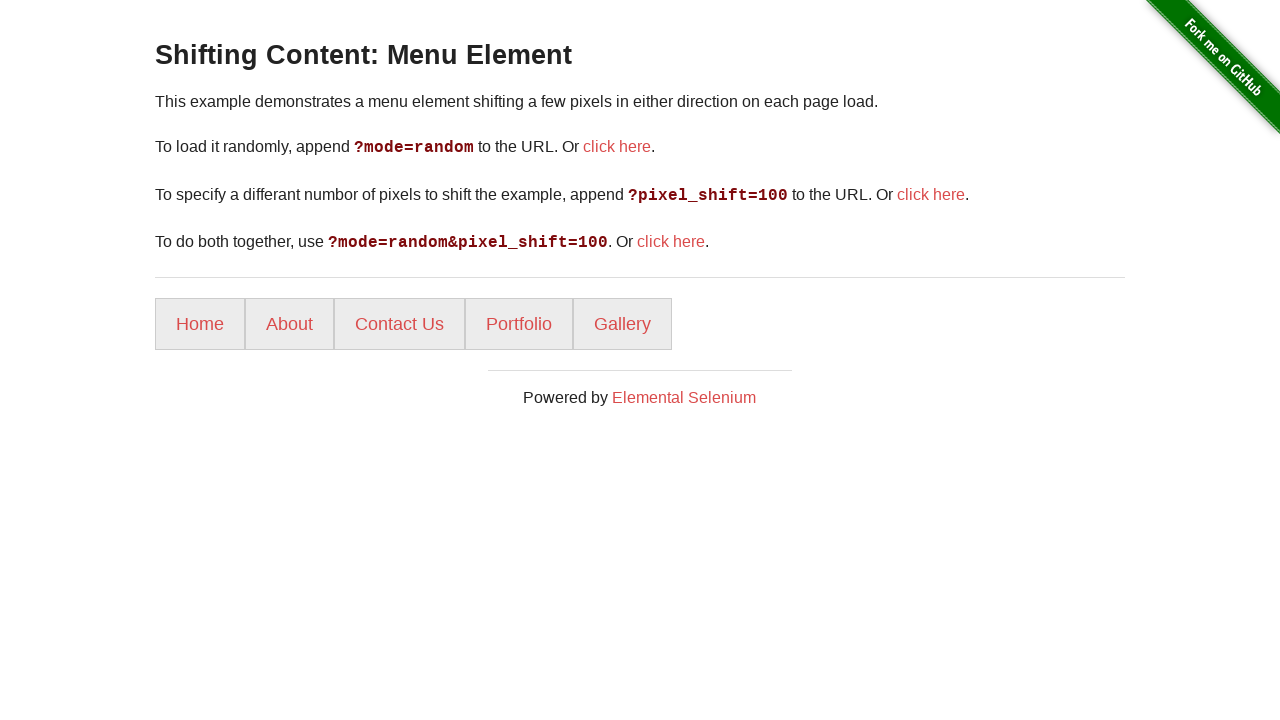

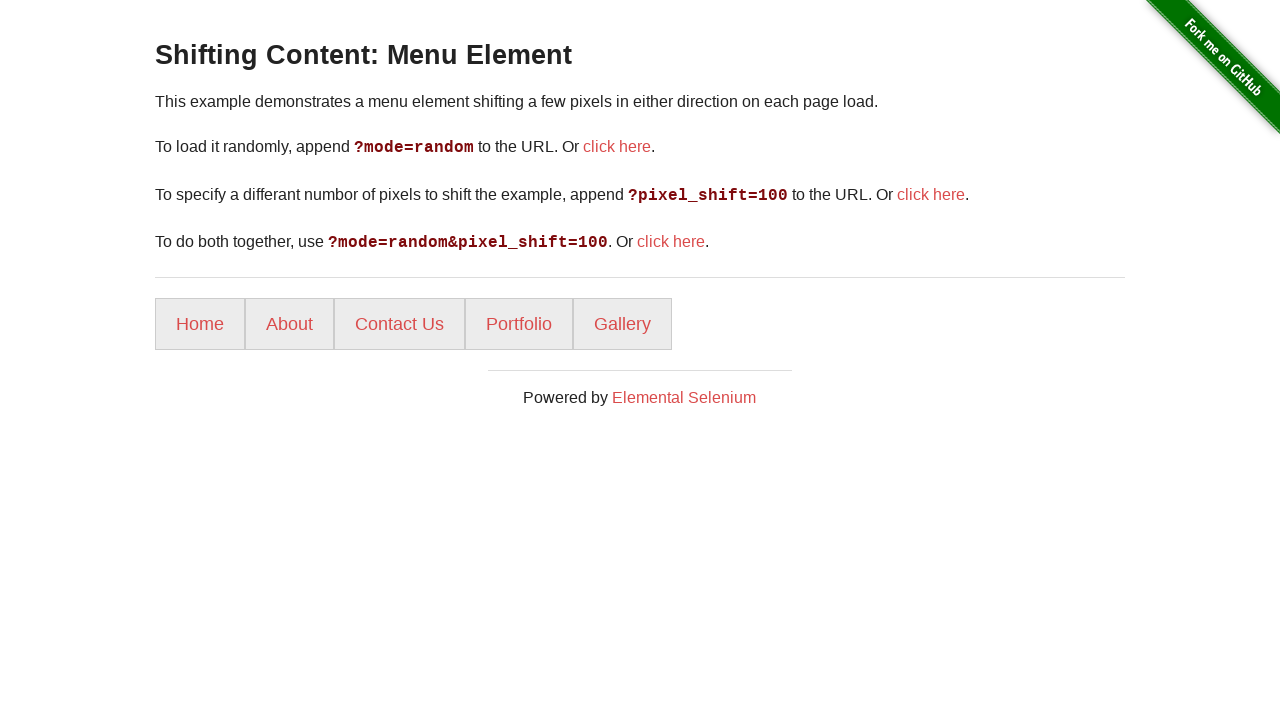